Tests form submission with alert verification by filling first name, last name, and company name fields, then submitting and verifying the alert text for both filled and empty form scenarios

Starting URL: http://automationbykrishna.com/

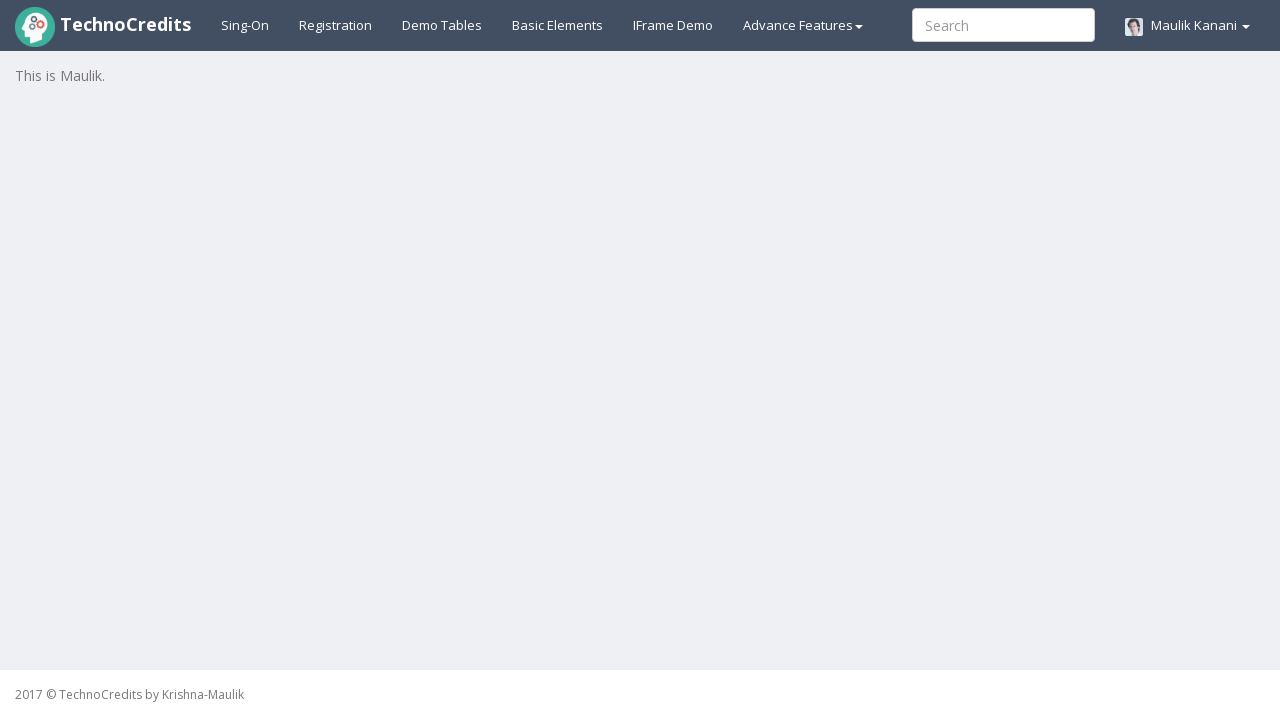

Clicked on Basic Elements section at (558, 25) on #basicelements
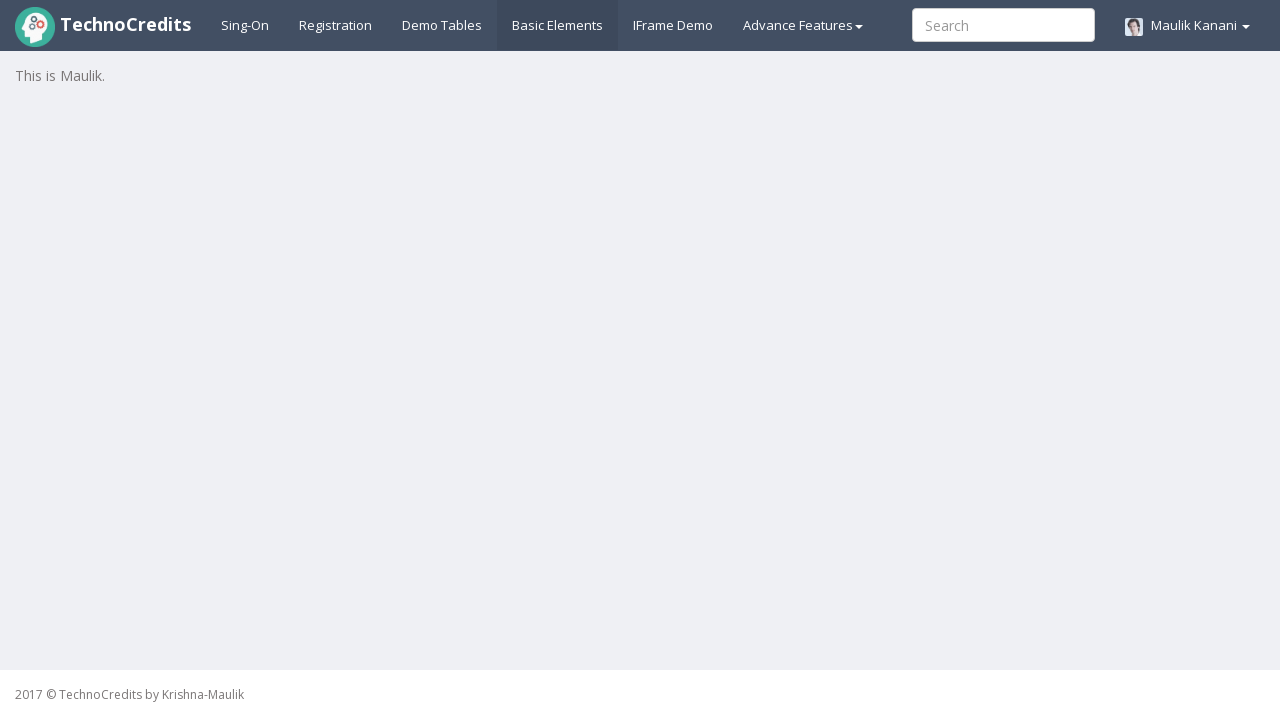

Form with UserFirstName field became visible
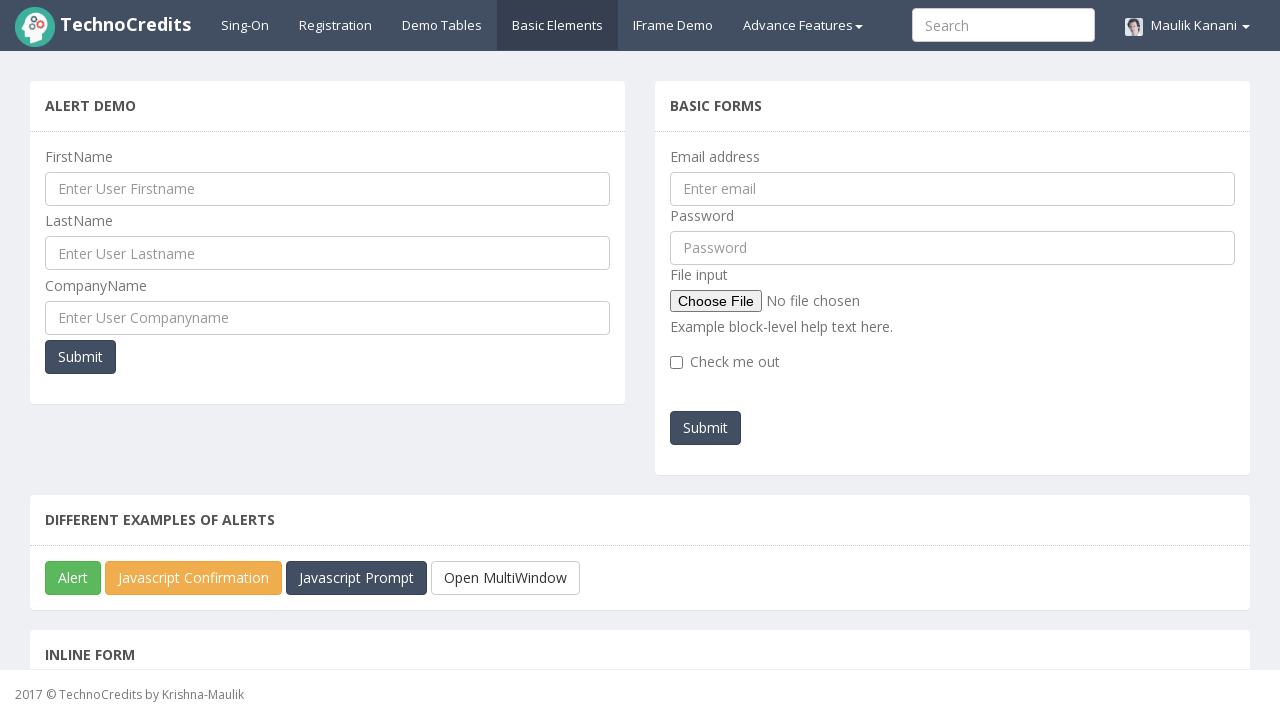

Filled first name field with 'Ashwini' on #UserFirstName
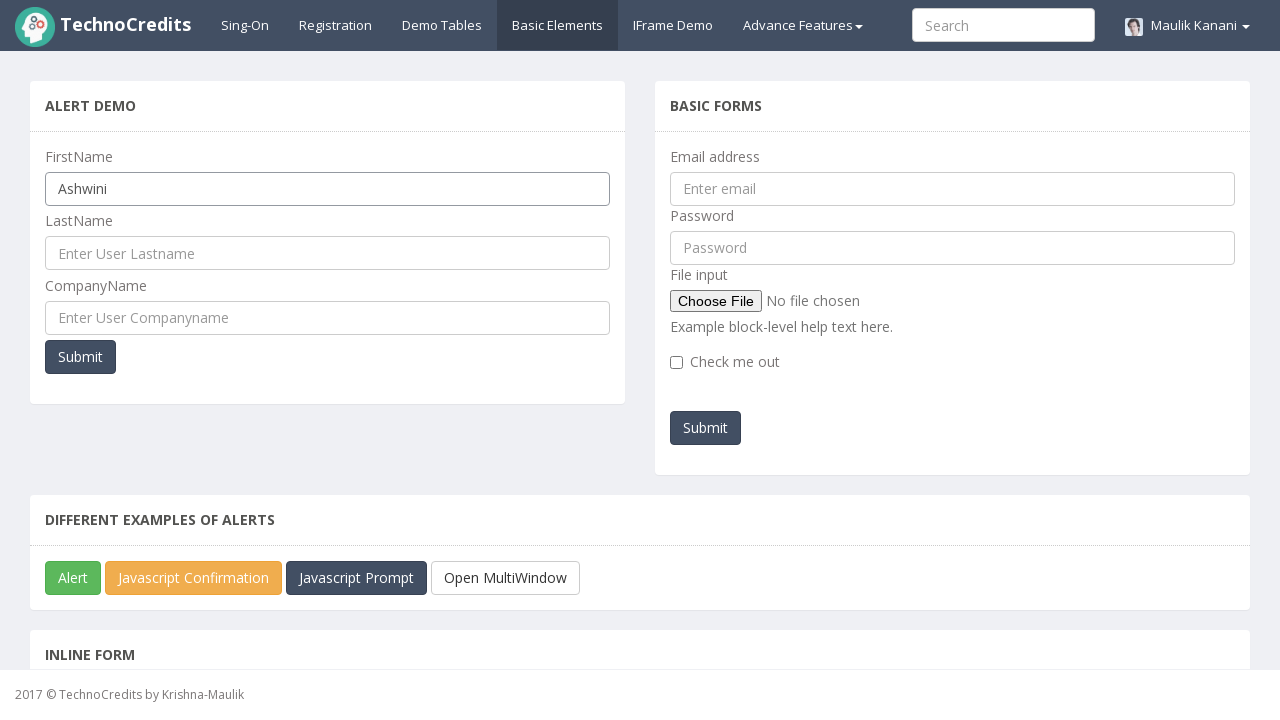

Filled last name field with 'Jadhav' on #UserLastName
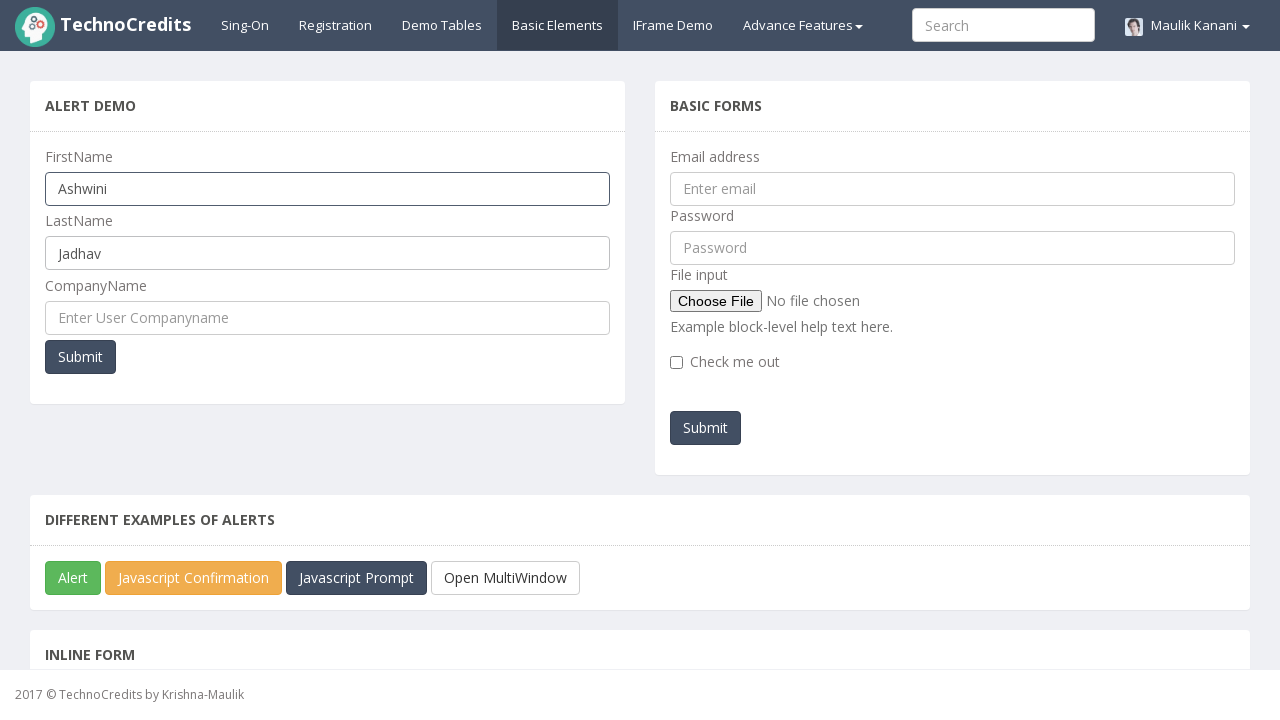

Filled company name field with 'Xorinat' on #UserCompanyName
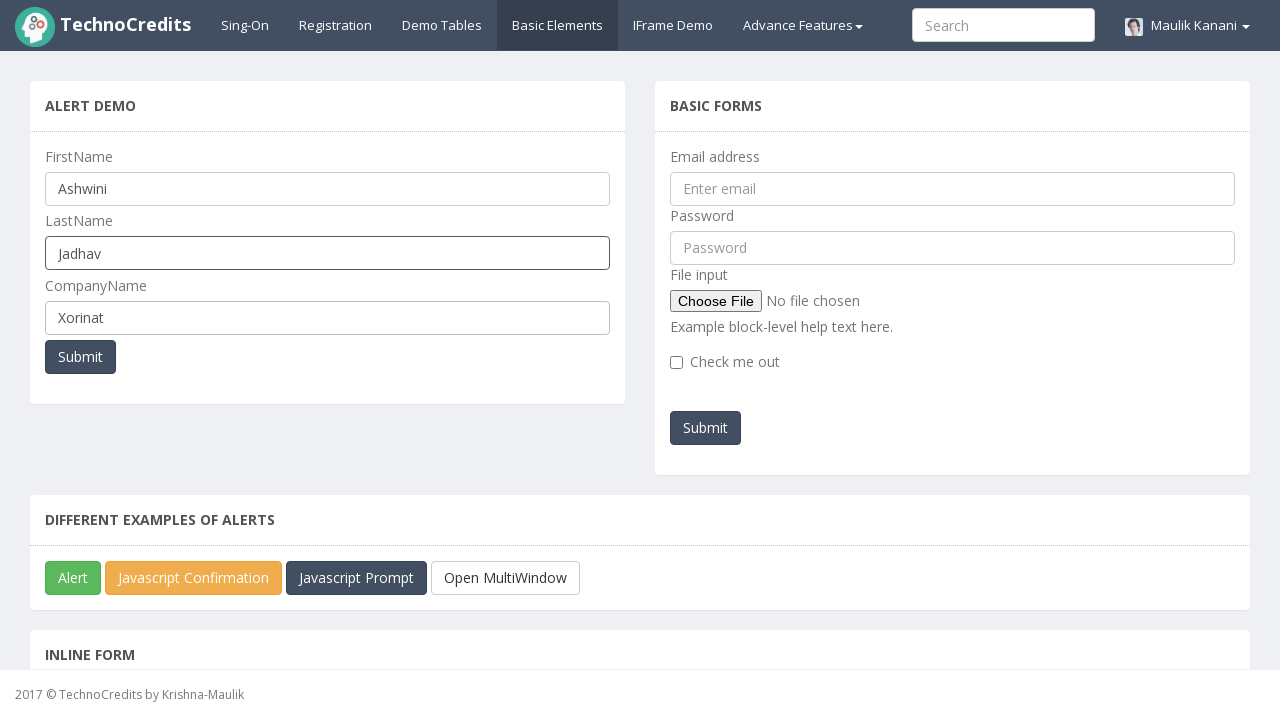

Clicked submit button to submit form with filled values at (80, 357) on button[onclick='myFunctionPopUp()']
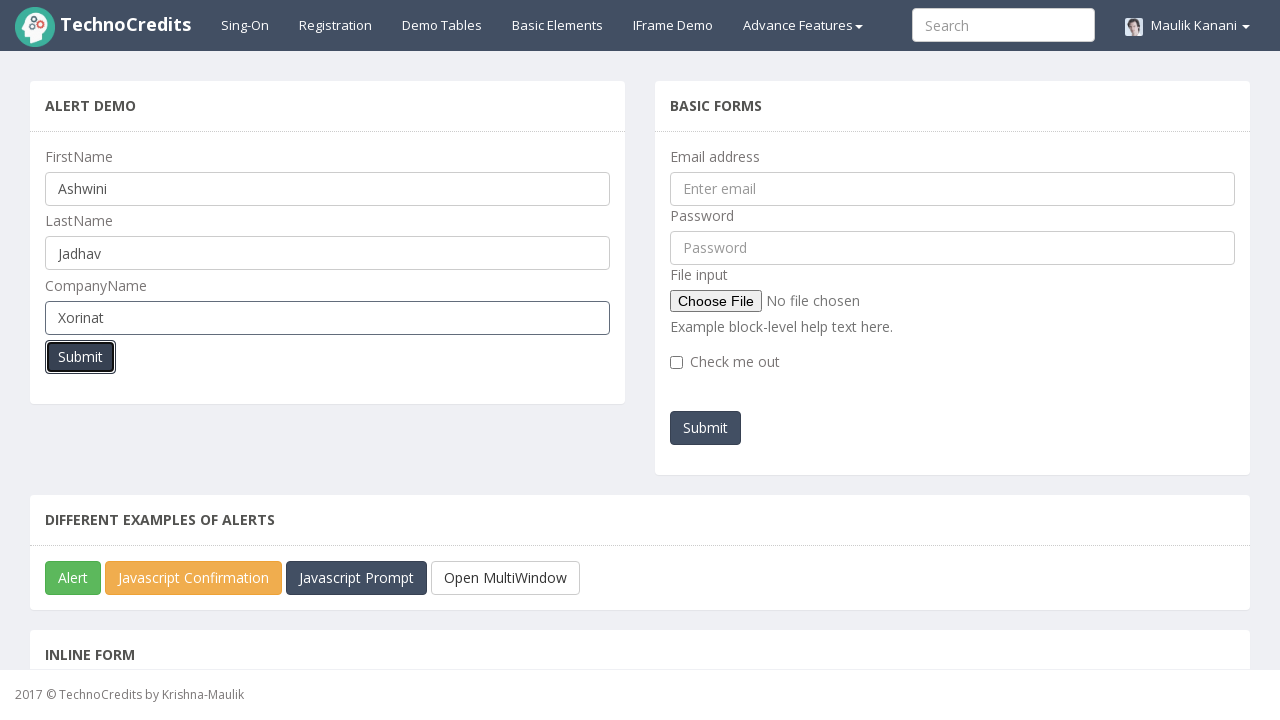

Set up dialog handler to accept alerts
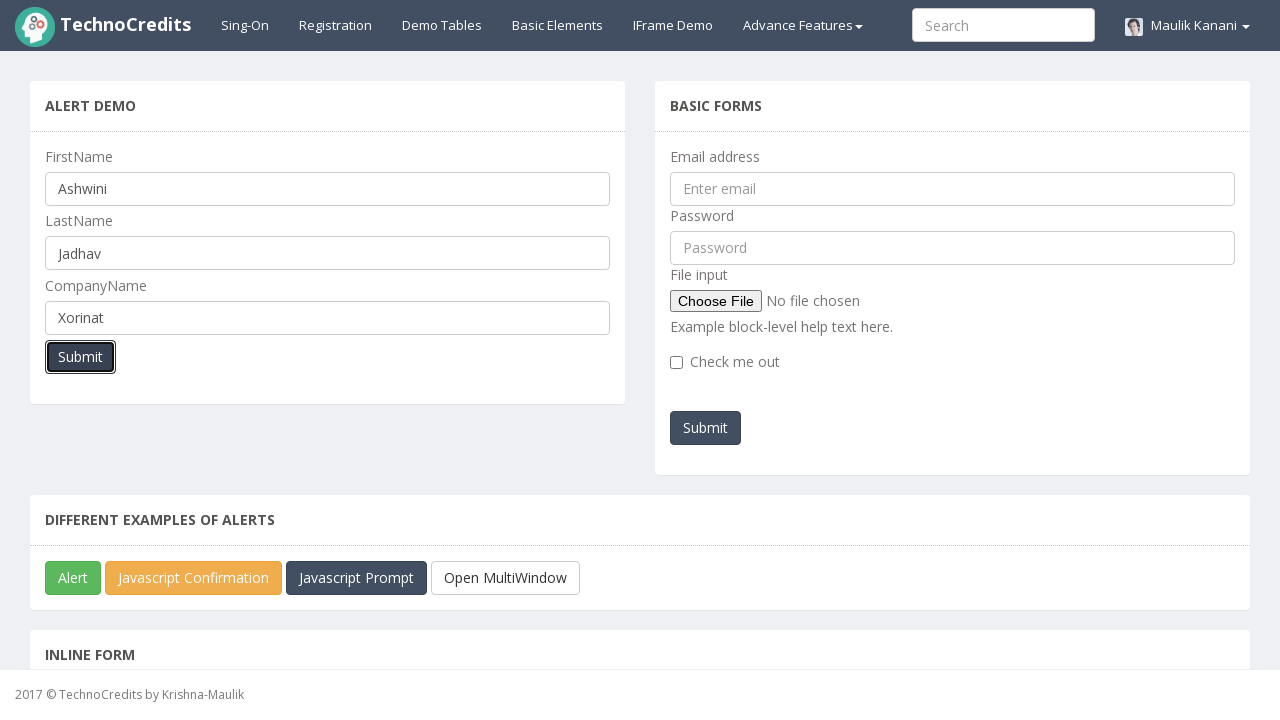

Waited for alert to be processed
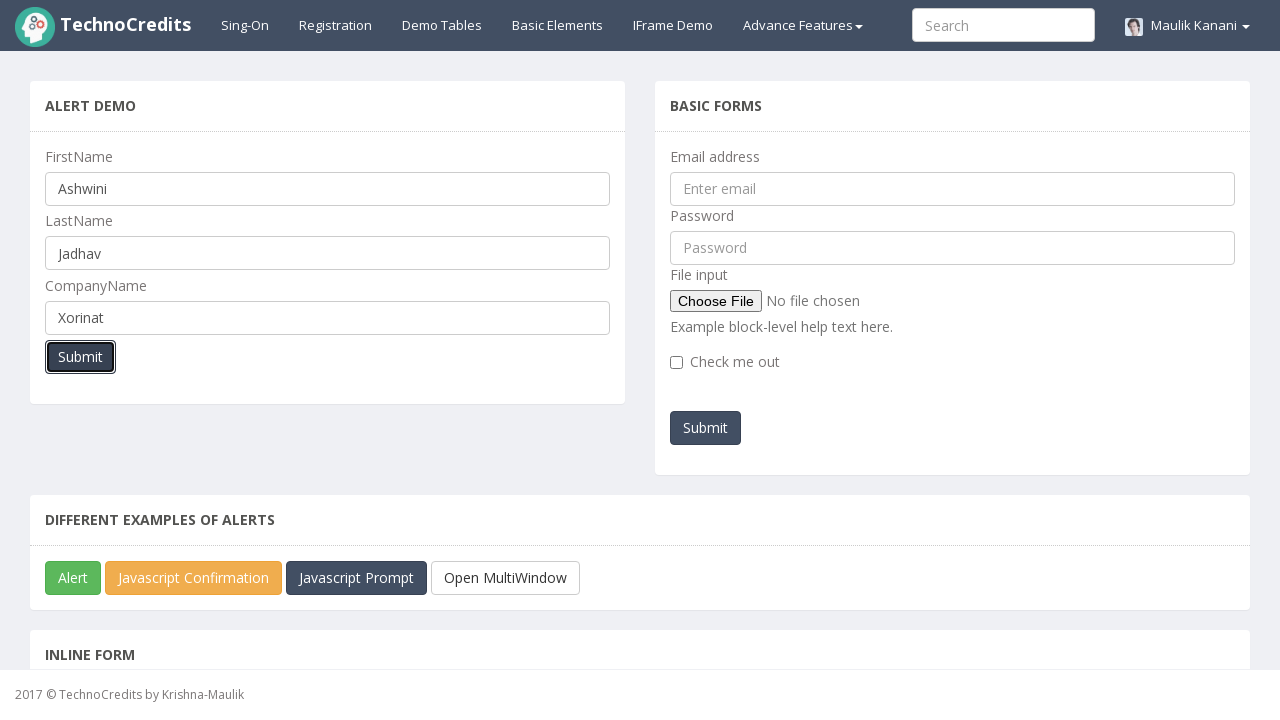

Cleared first name field on #UserFirstName
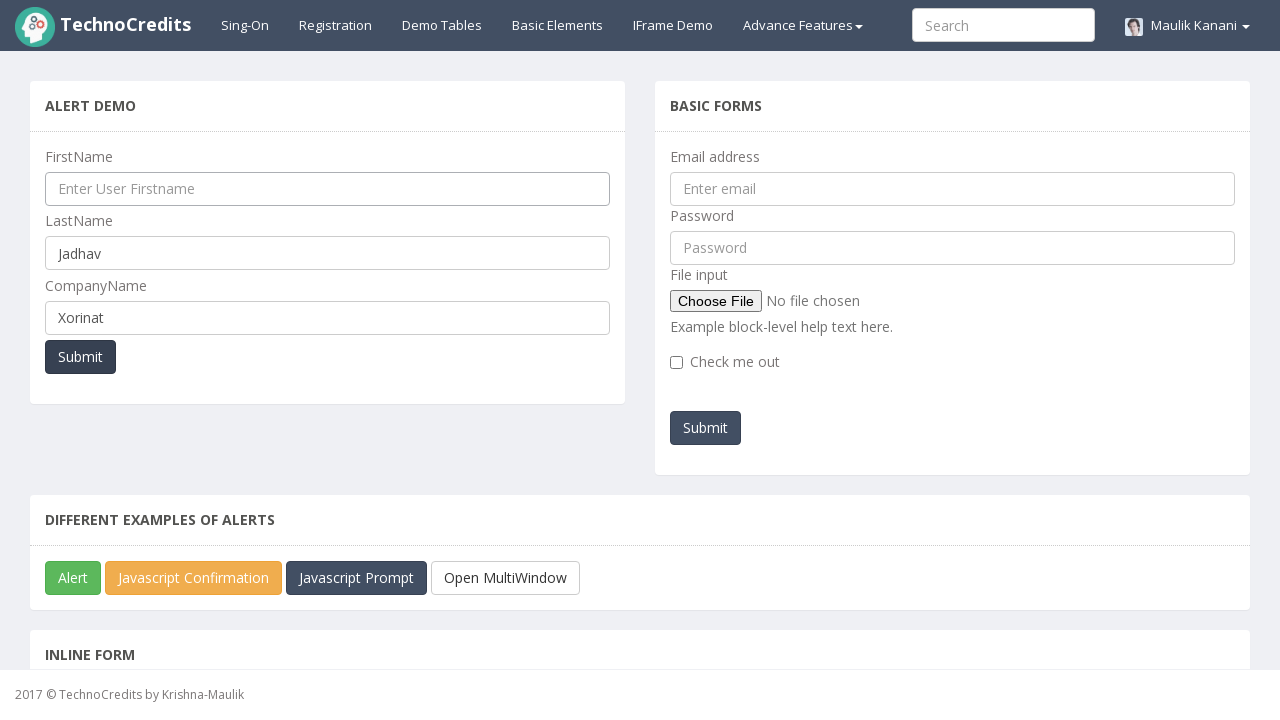

Cleared last name field on #UserLastName
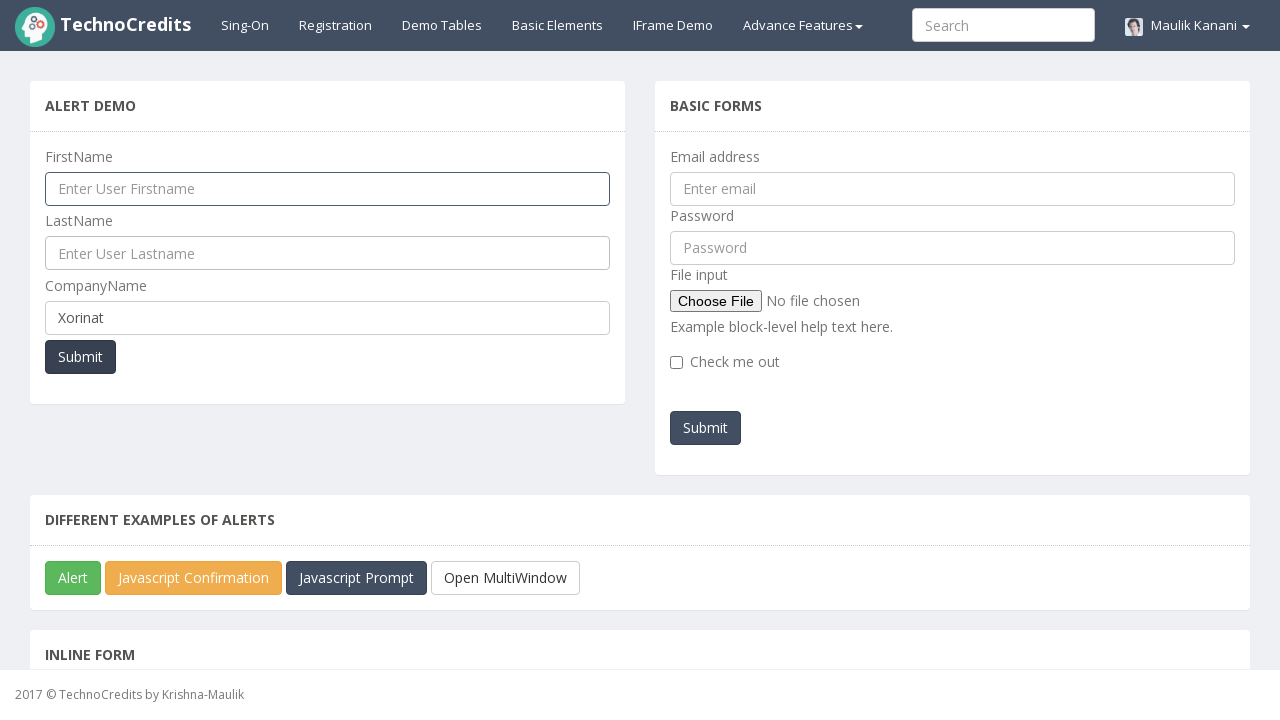

Cleared company name field on #UserCompanyName
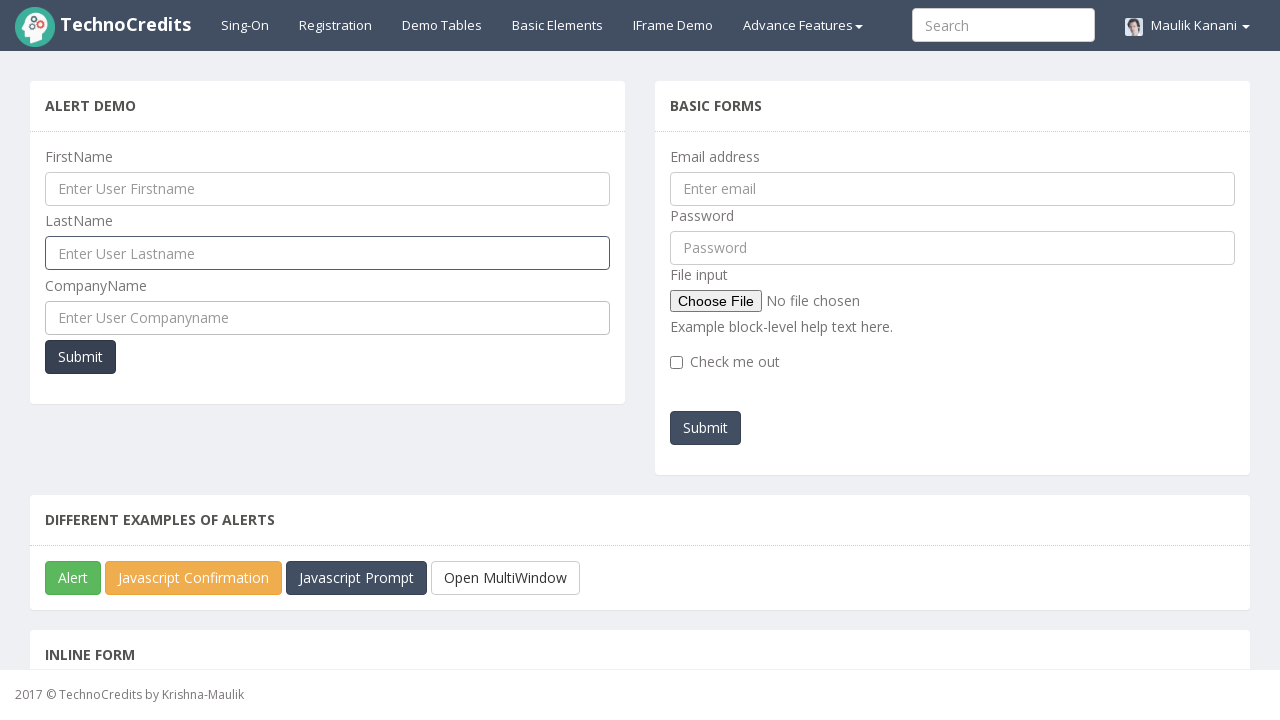

Clicked submit button to submit empty form at (80, 357) on button[onclick='myFunctionPopUp()']
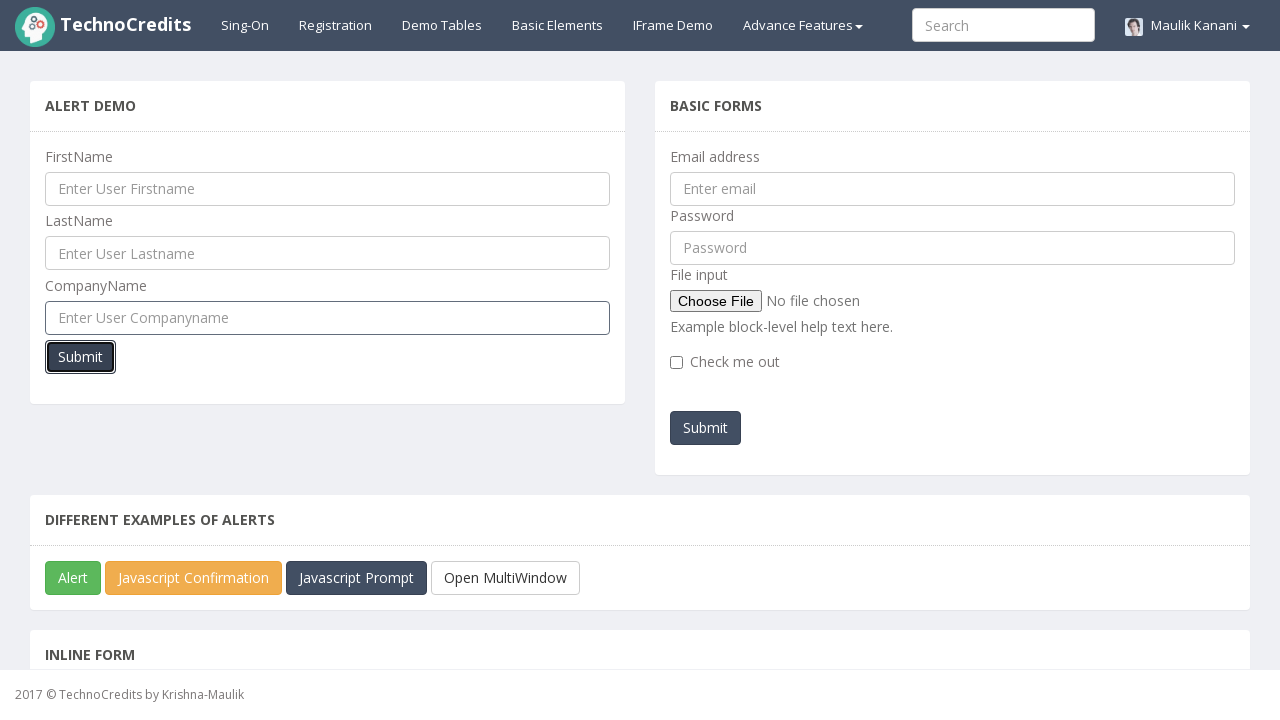

Waited for alert from empty form submission to be processed
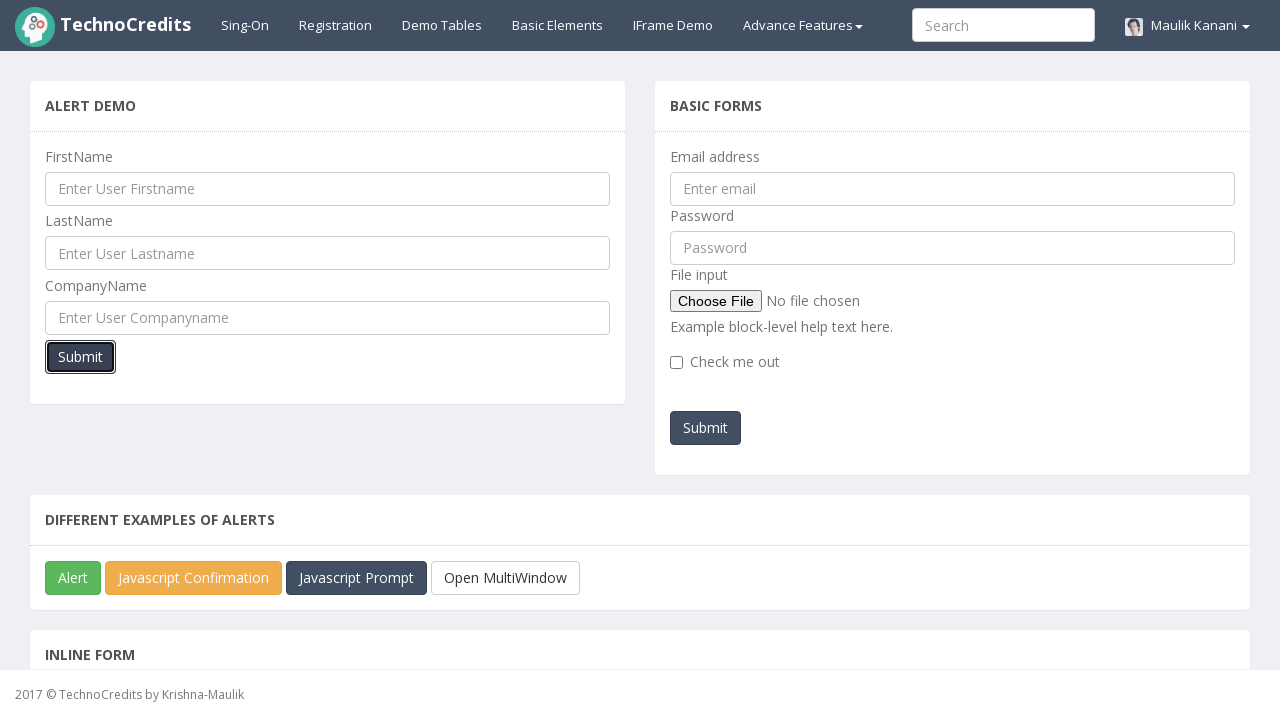

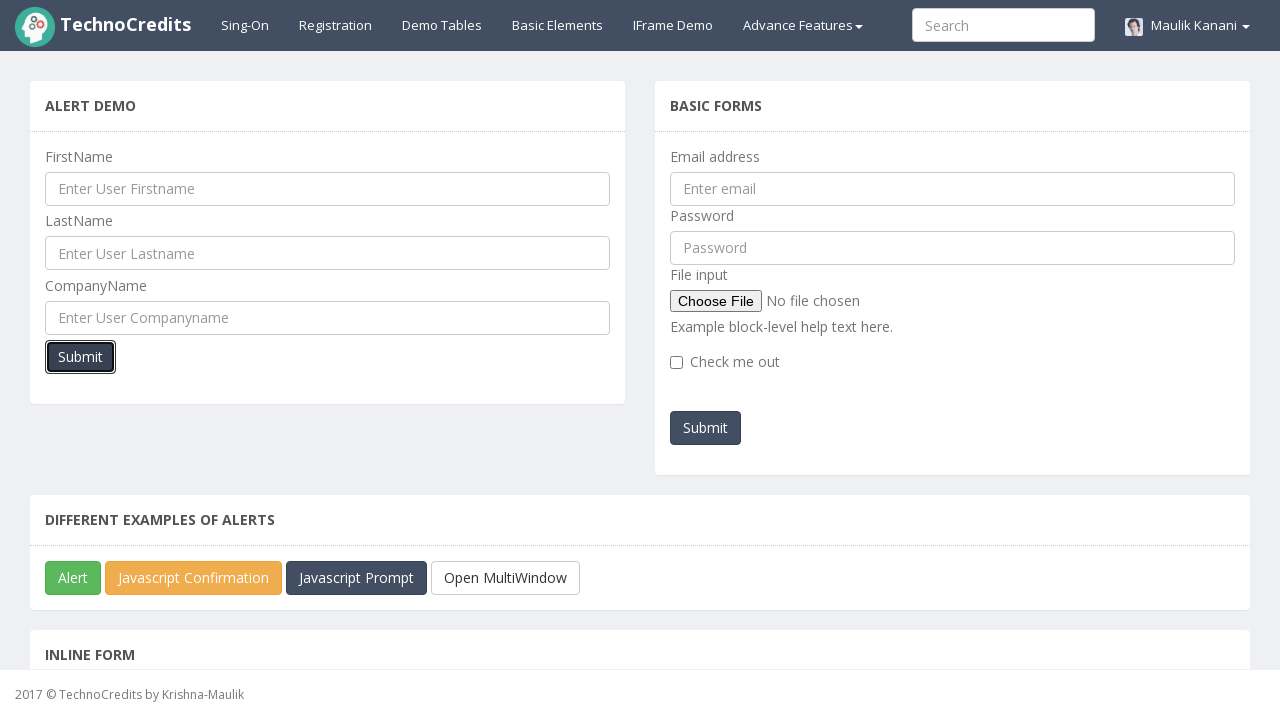